Tests interaction with a dropdown select element on a demo page by verifying the dropdown options are present and accessible.

Starting URL: https://demoapps.qspiders.com/ui/dropdown?sublist=0

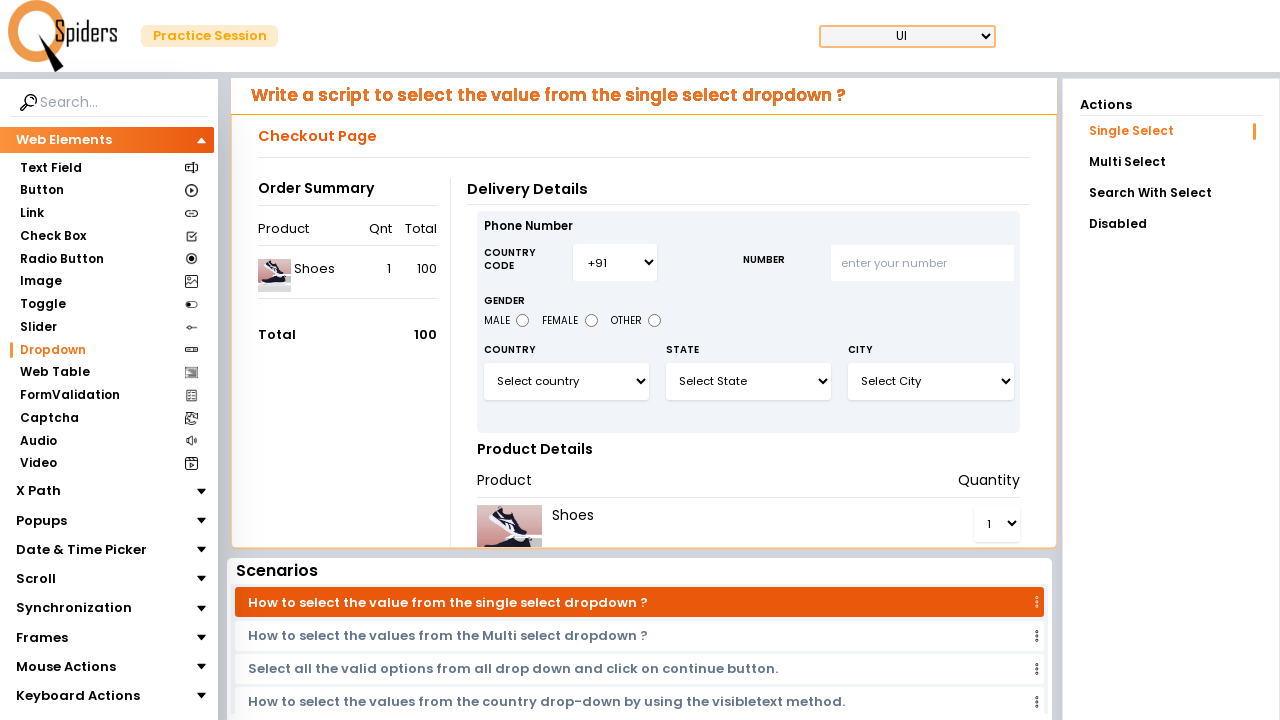

Waited for dropdown element with id 'select3' to be visible
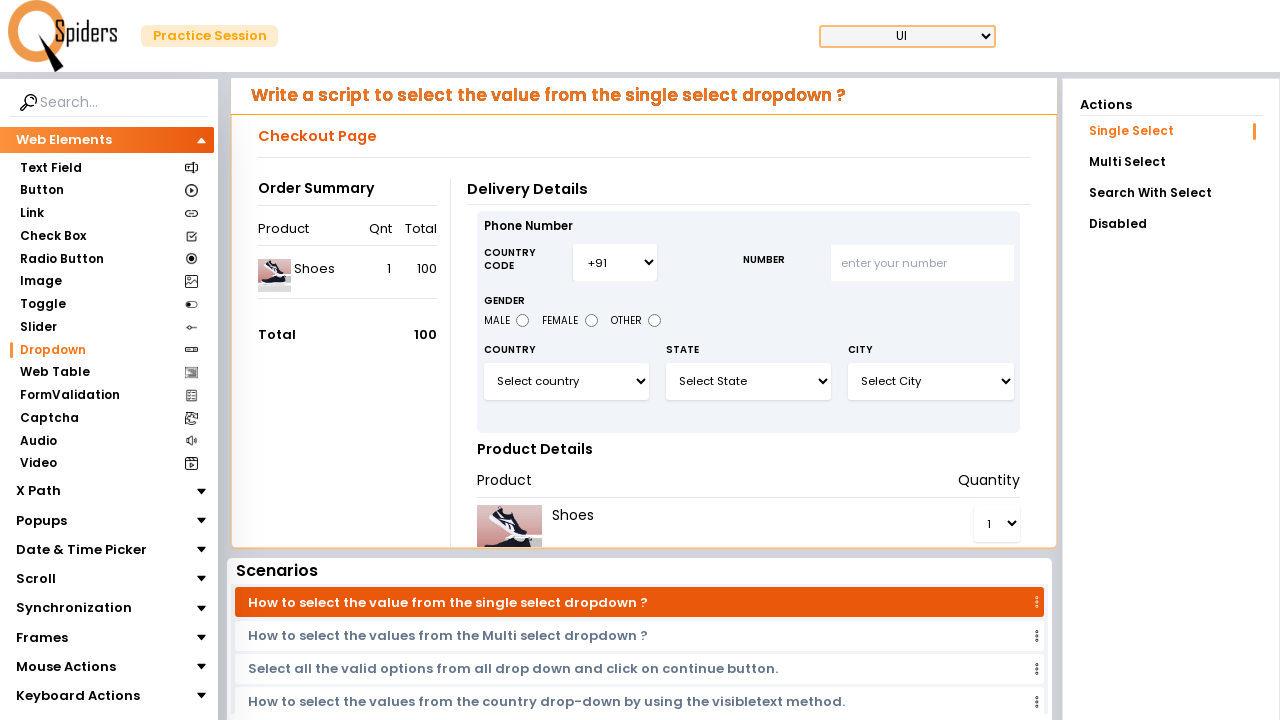

Clicked on dropdown element to open it at (566, 381) on select#select3
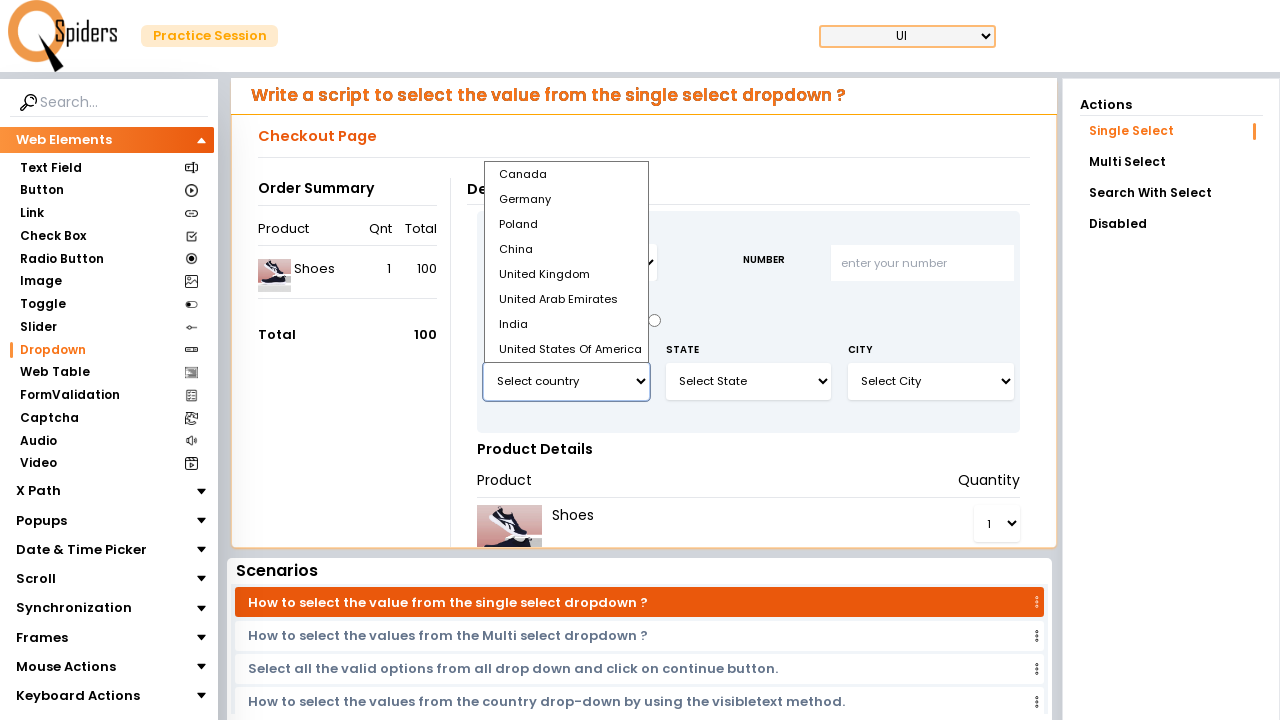

Selected first option (index=1) from dropdown to verify options are accessible on select#select3
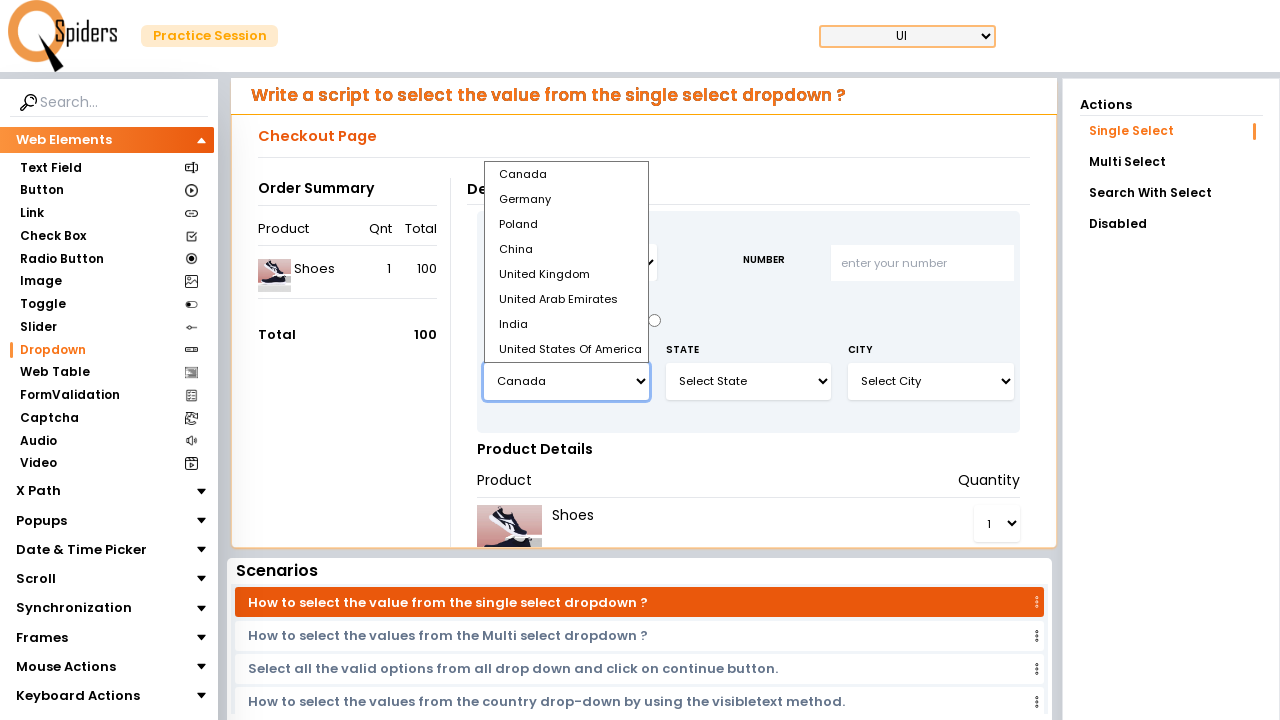

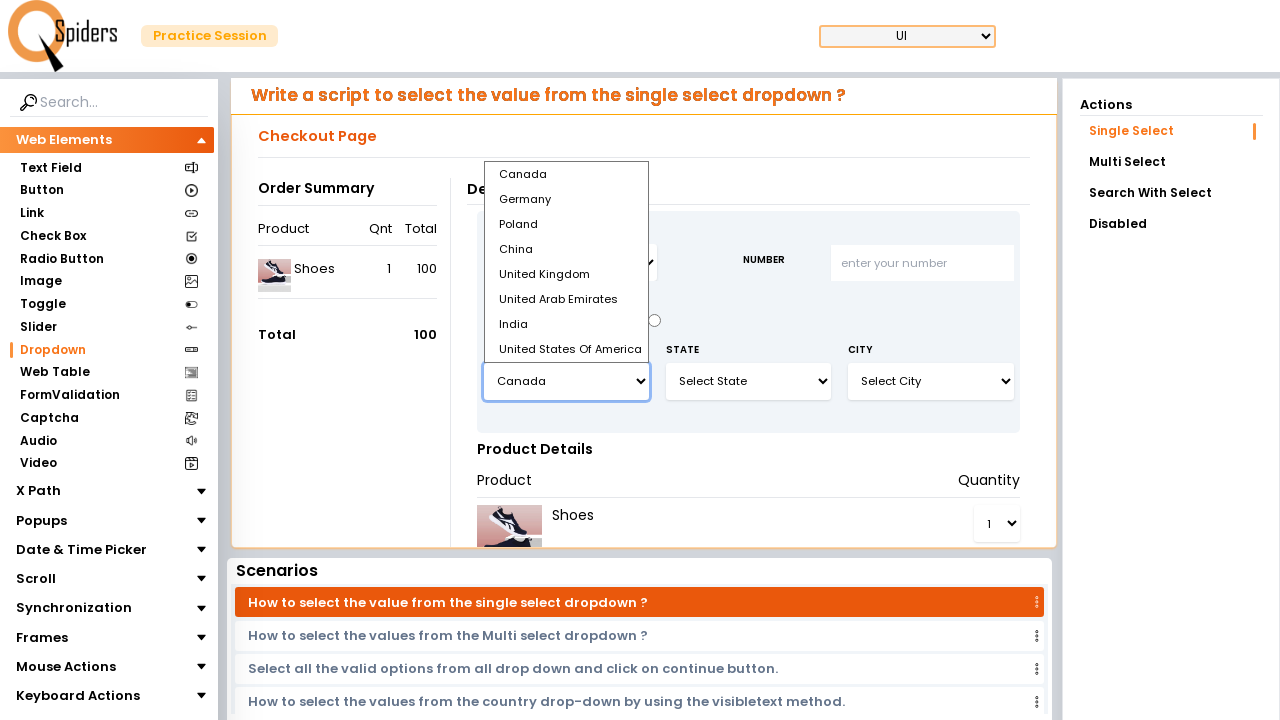